Tests checking and then unchecking the second checkbox on the checkbox demo page

Starting URL: https://the-internet.herokuapp.com/checkboxes

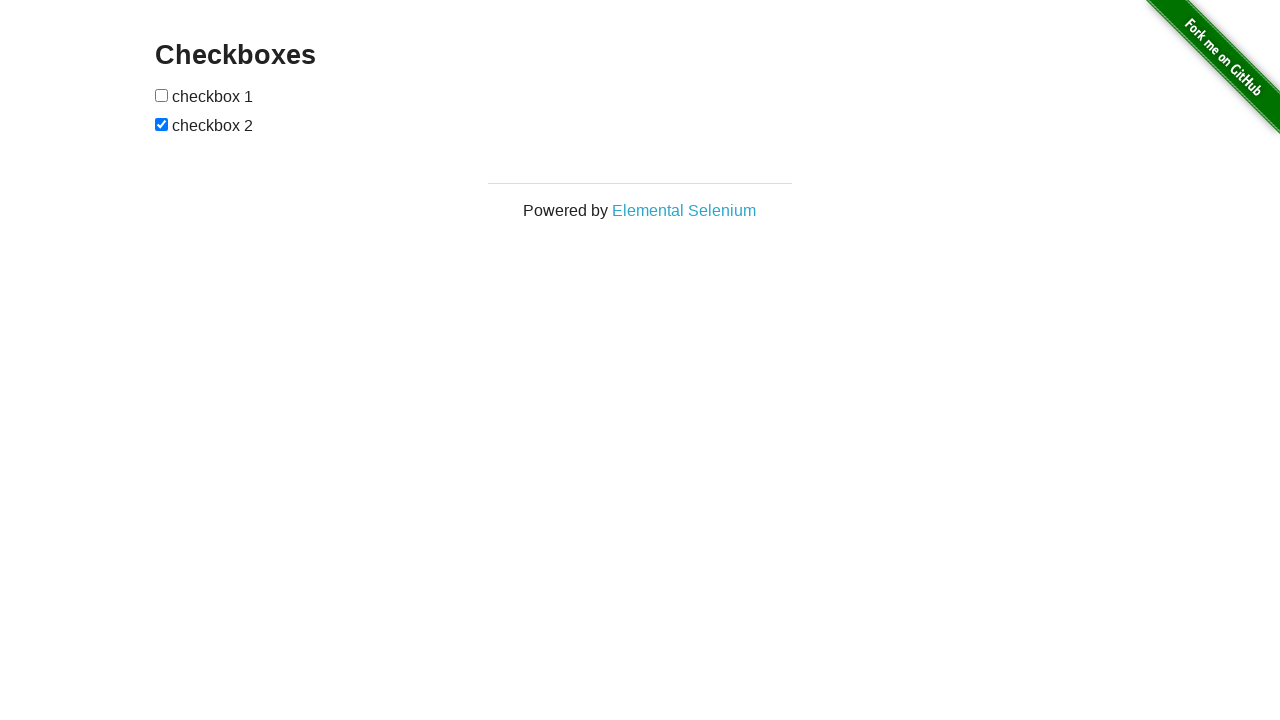

Located the second checkbox on the page
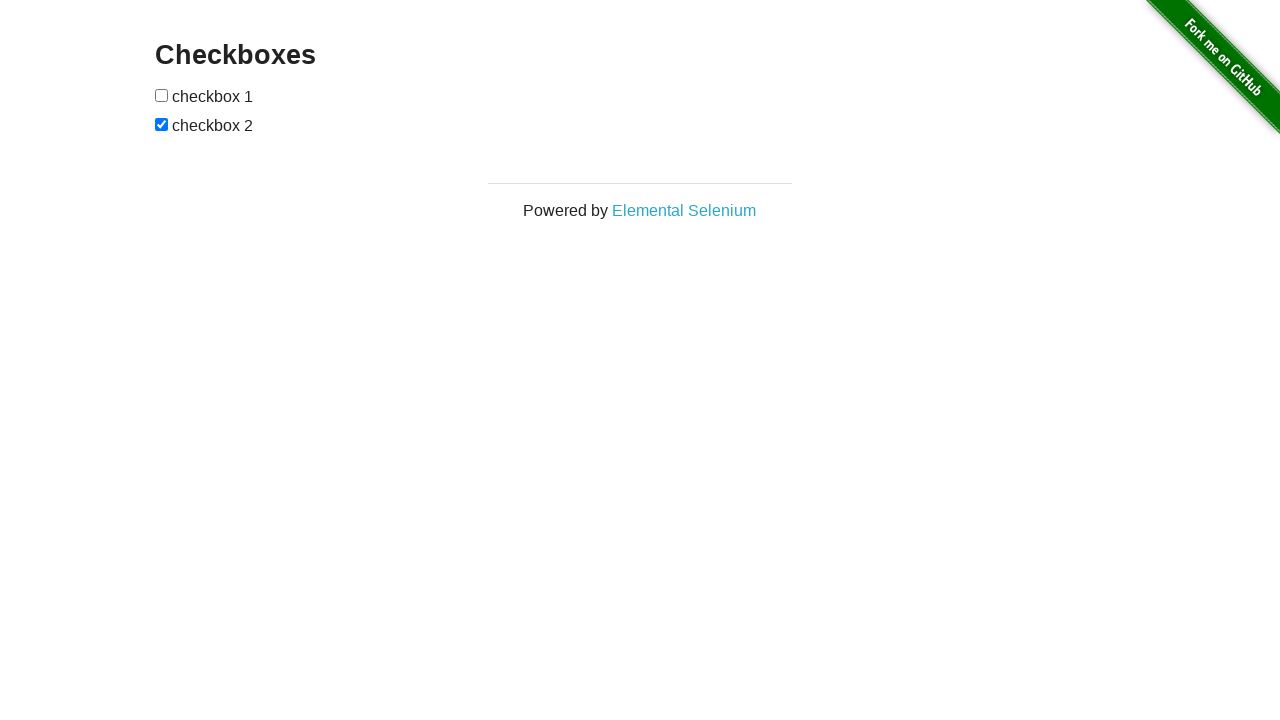

Unchecked the second checkbox at (162, 124) on input[type='checkbox'] >> nth=1
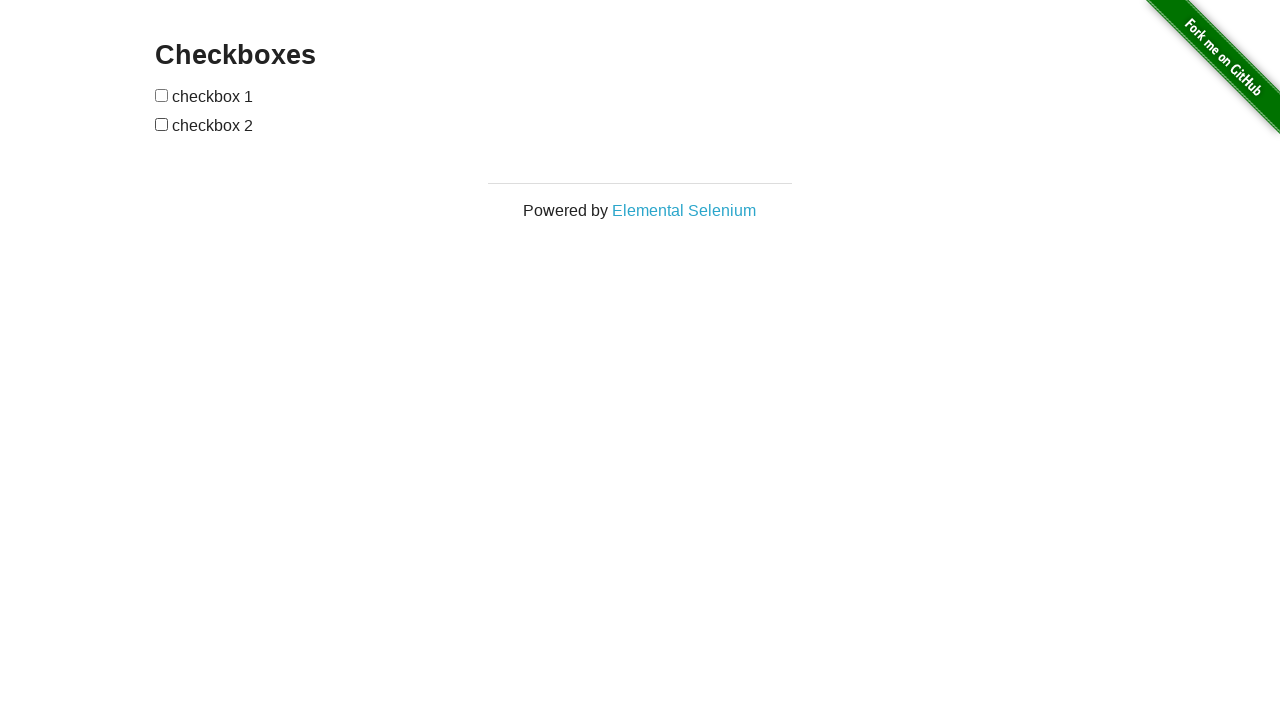

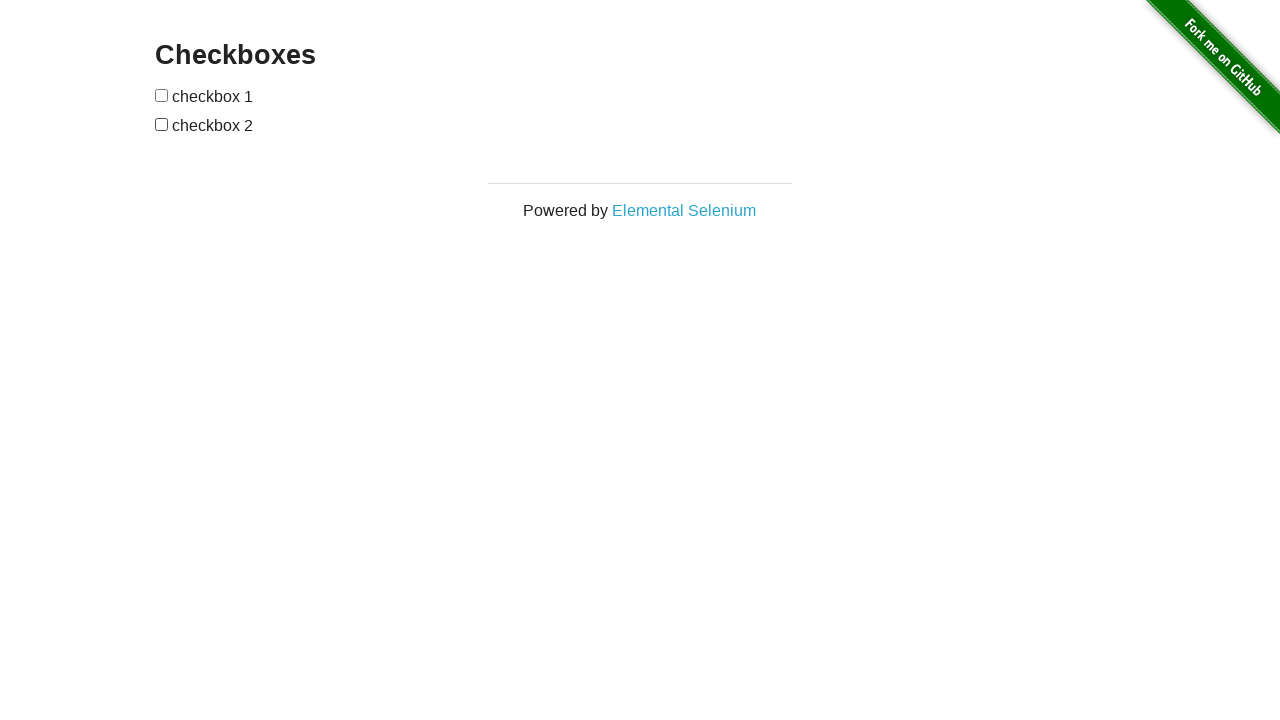